Tests dynamic element addition and removal by clicking Add Element button to create a Delete button, then clicking Delete to remove it

Starting URL: https://the-internet.herokuapp.com/add_remove_elements/

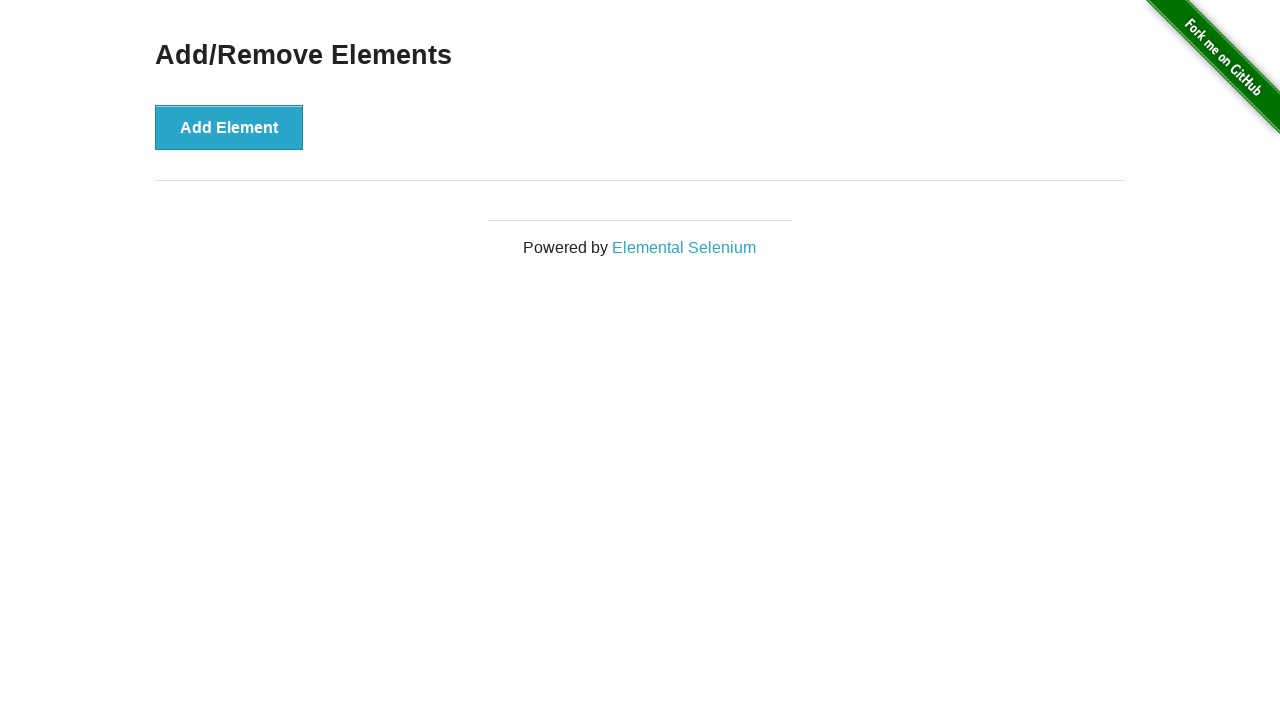

Clicked Add Element button to create a Delete button at (229, 127) on button[onclick='addElement()']
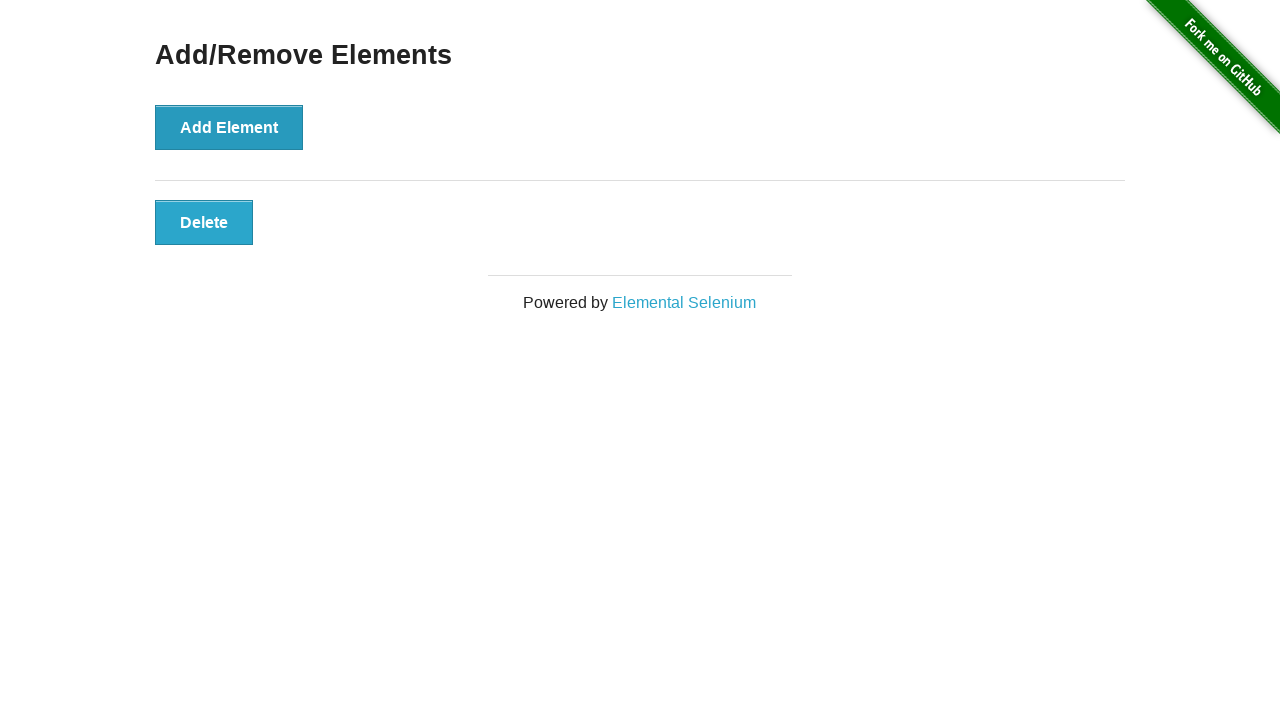

Verified Delete button is visible
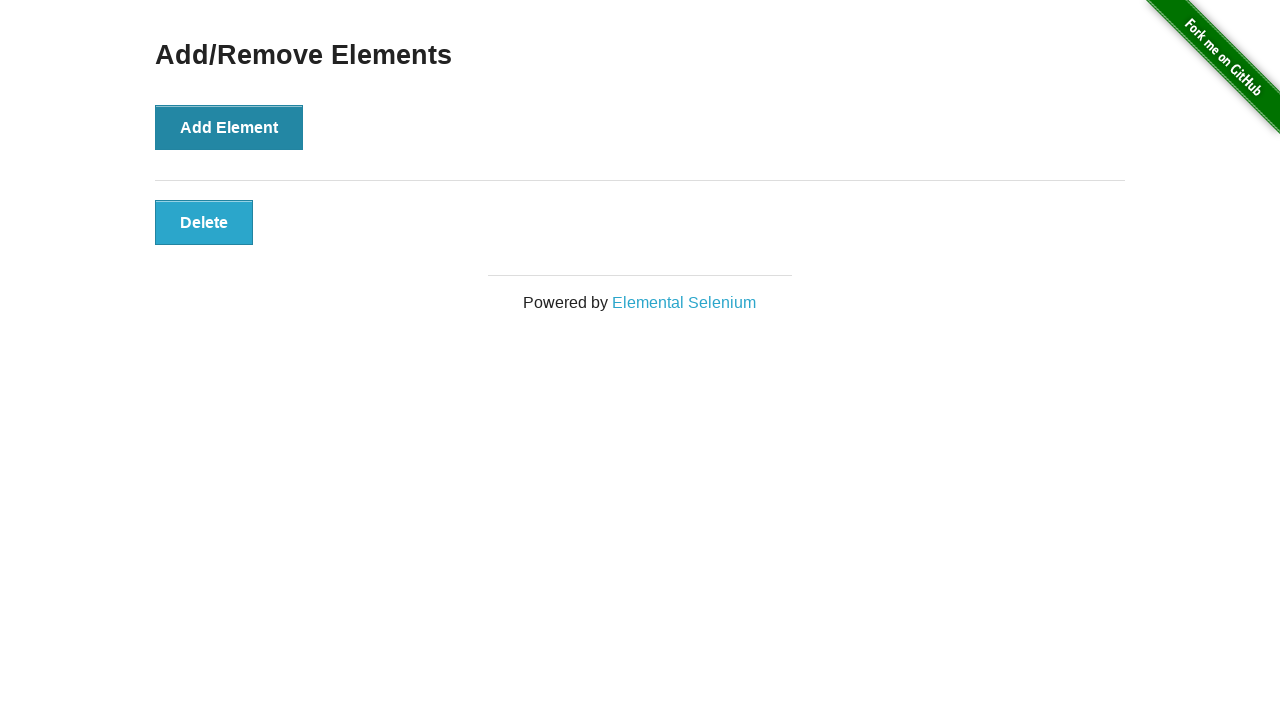

Clicked Delete button to remove it at (204, 222) on button[onclick='deleteElement()']
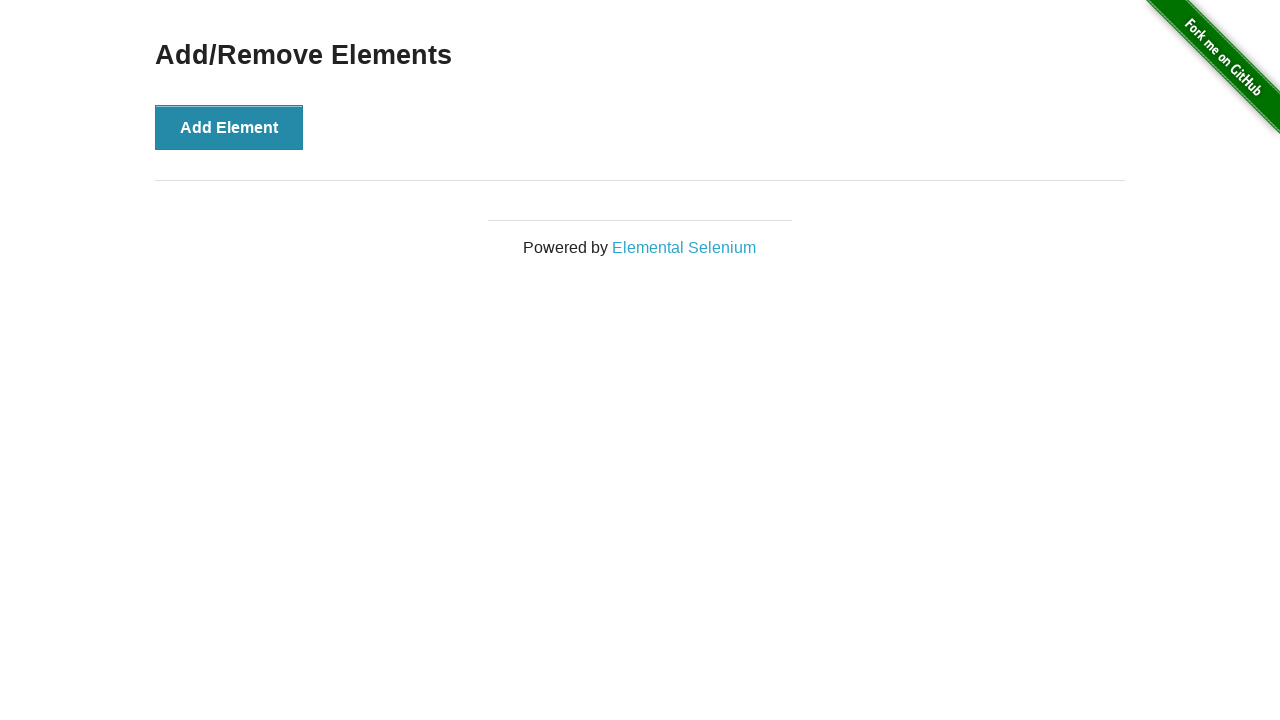

Verified Delete button no longer exists
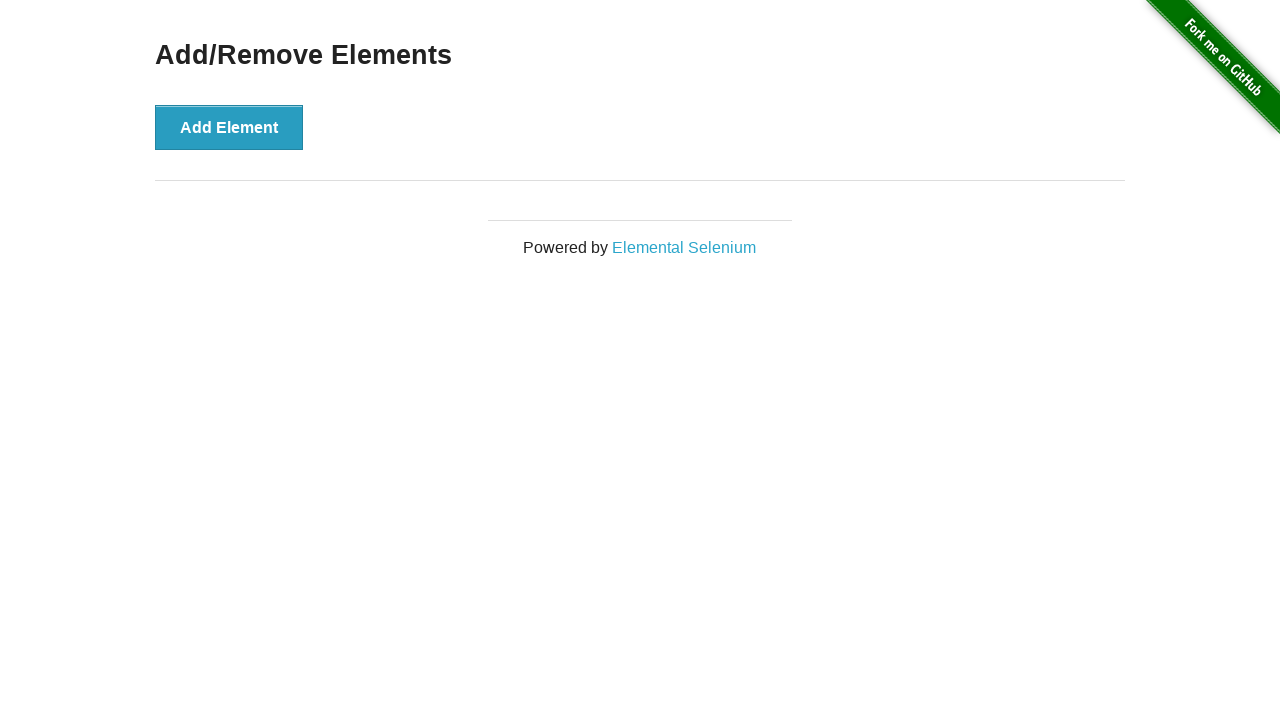

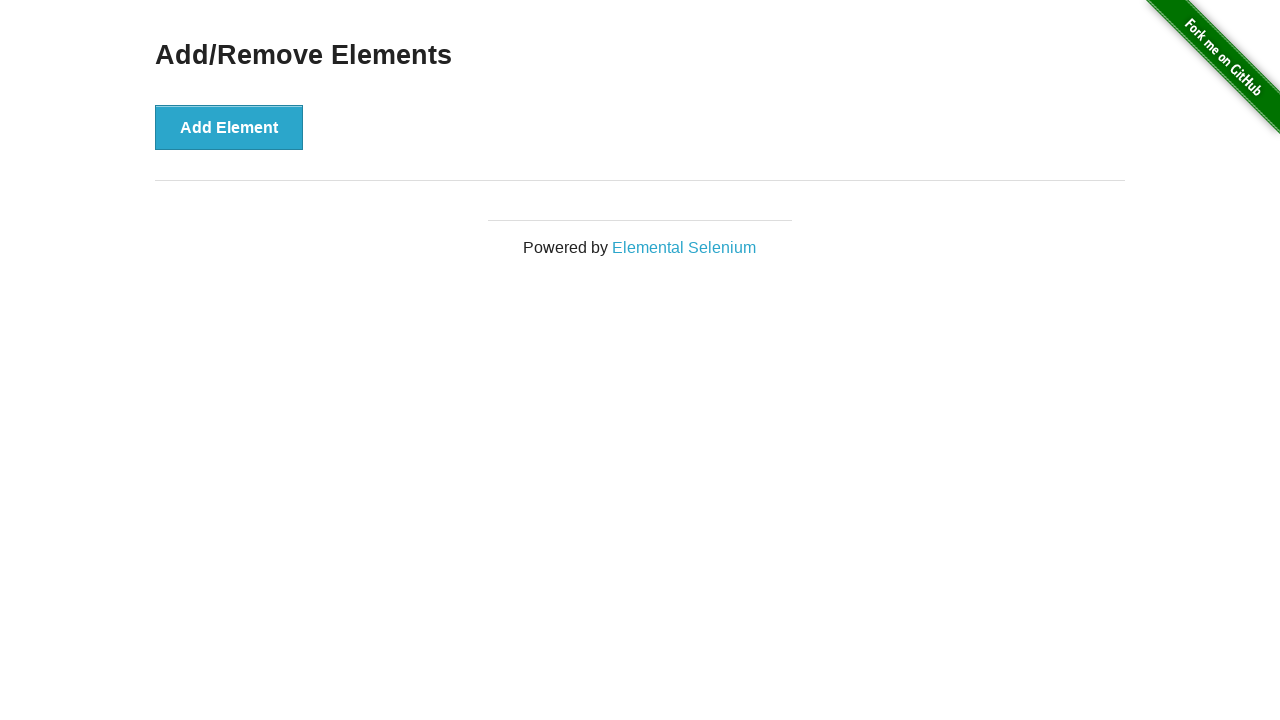